Verifies the web table element is present and accessible on the page

Starting URL: https://rahulshettyacademy.com/AutomationPractice/

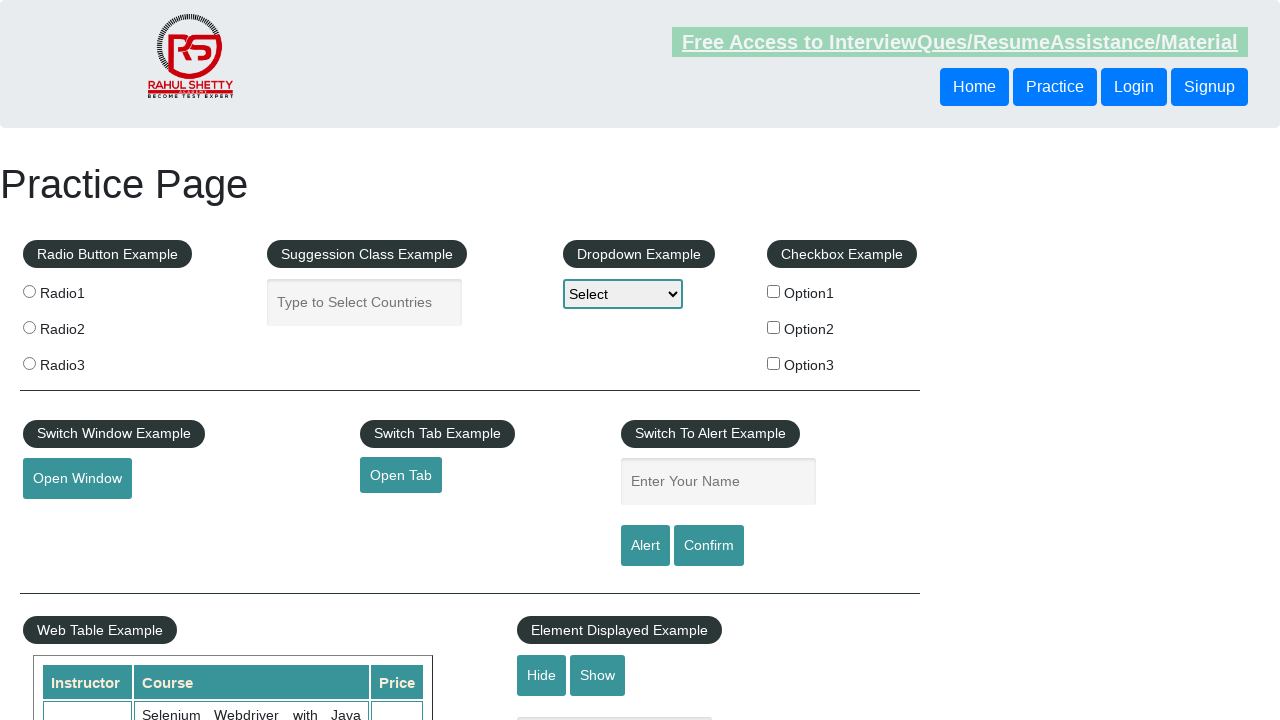

Waited for web table element with id 'product' to be visible
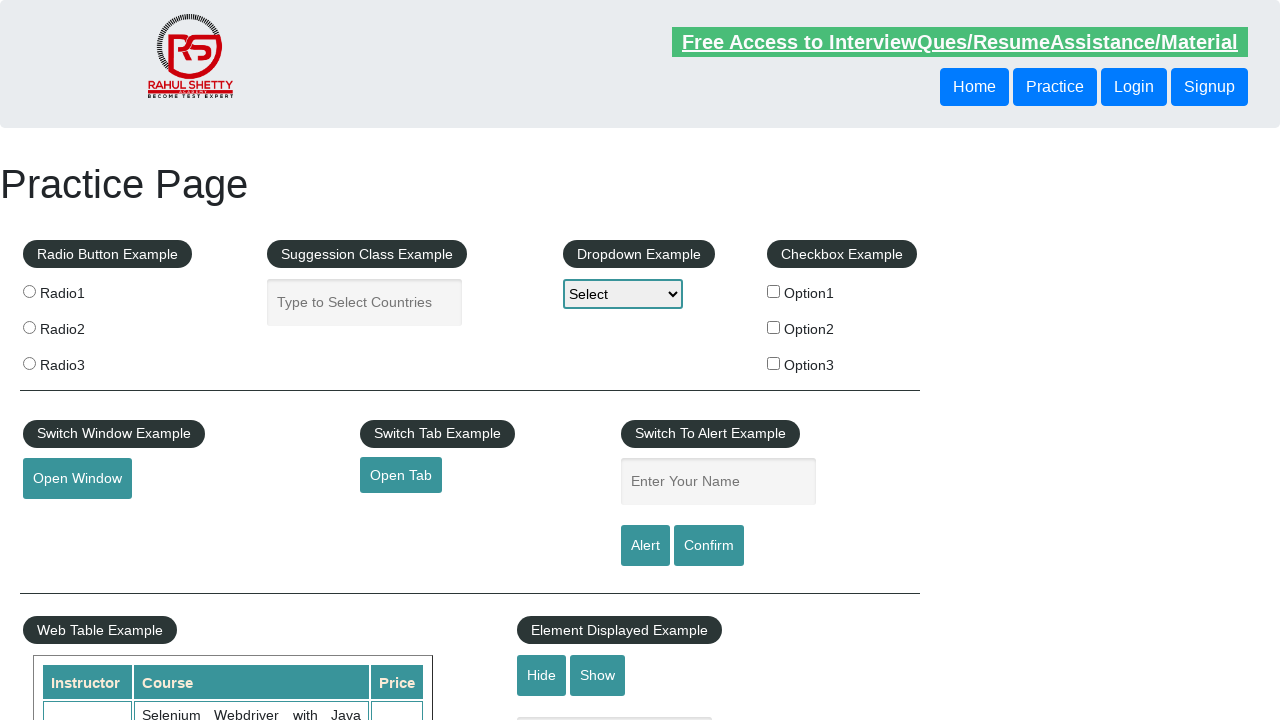

Verified table rows are present in the web table
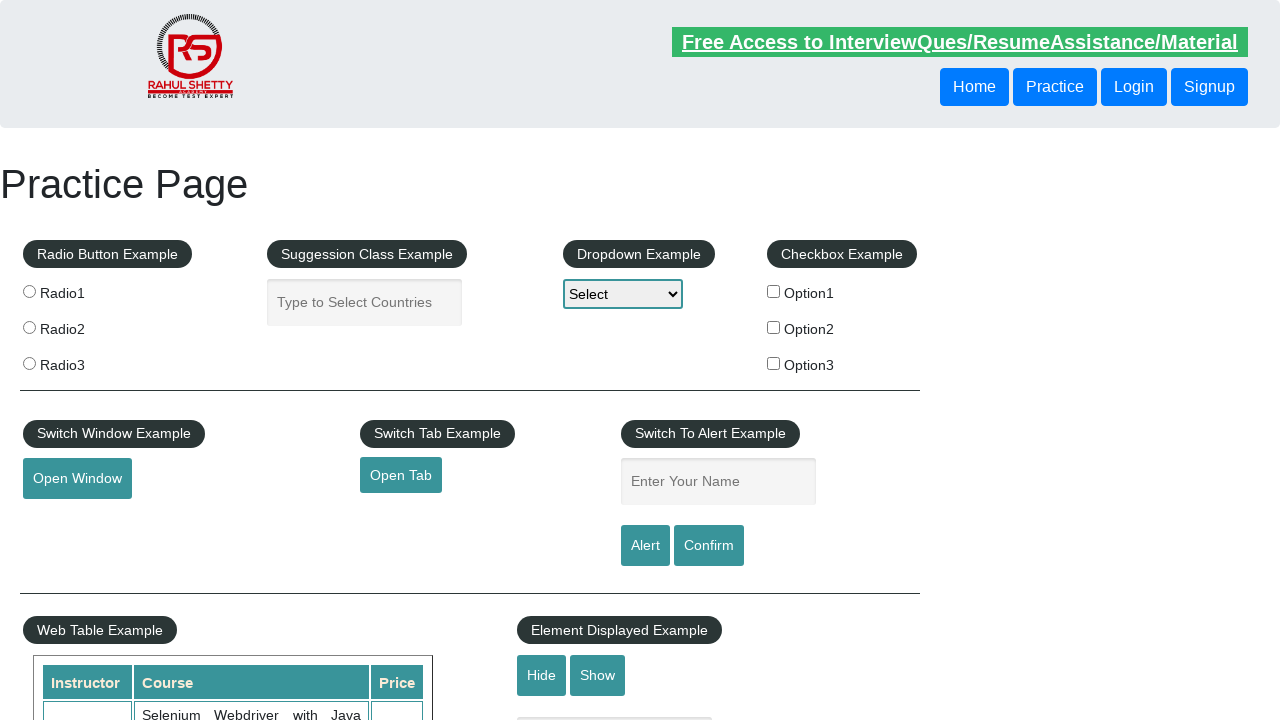

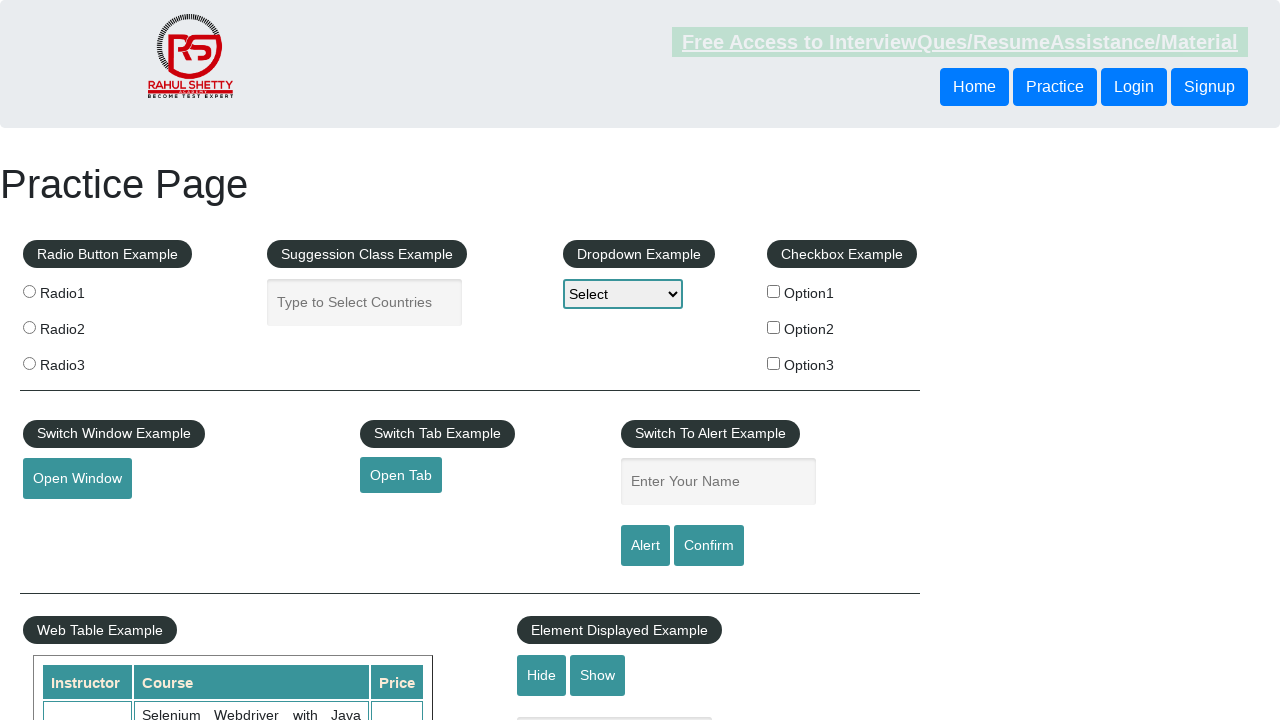